Tests autocomplete functionality by typing partial text, navigating through dropdown suggestions with arrow keys, and selecting a specific option

Starting URL: https://rahulshettyacademy.com/AutomationPractice/

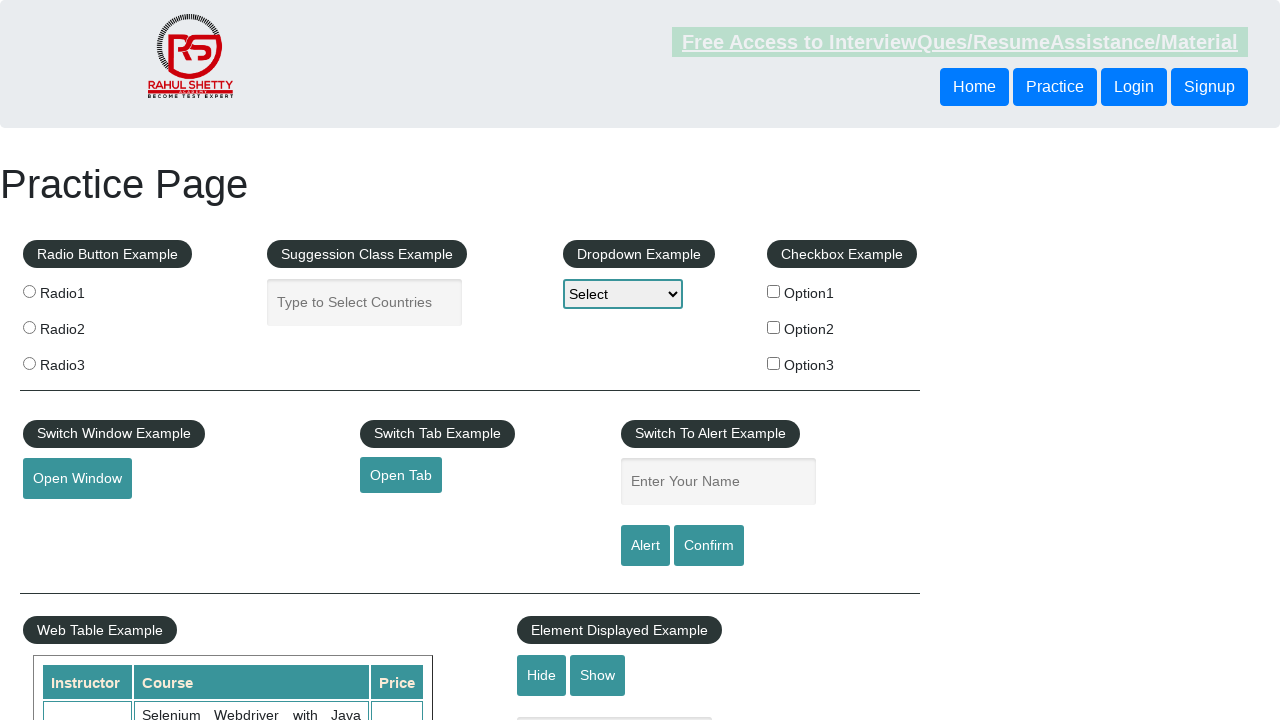

Filled autocomplete field with 'ind' on #autocomplete
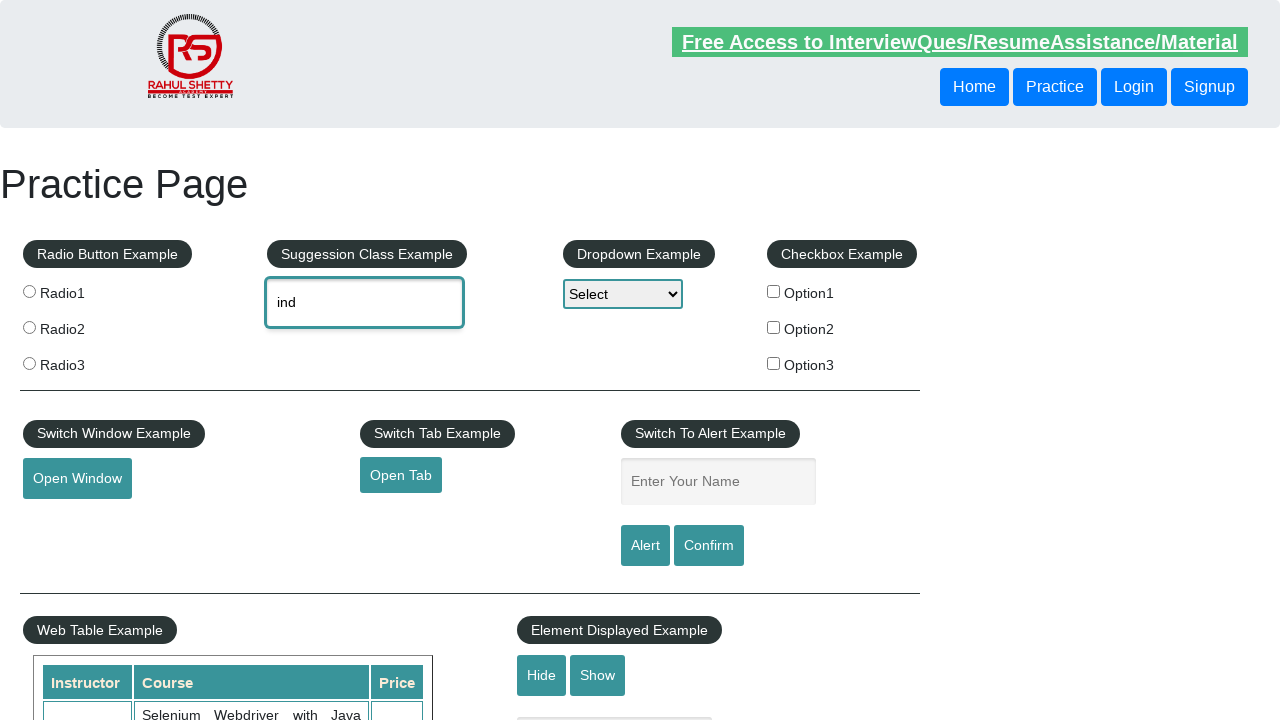

Waited for autocomplete suggestions to appear
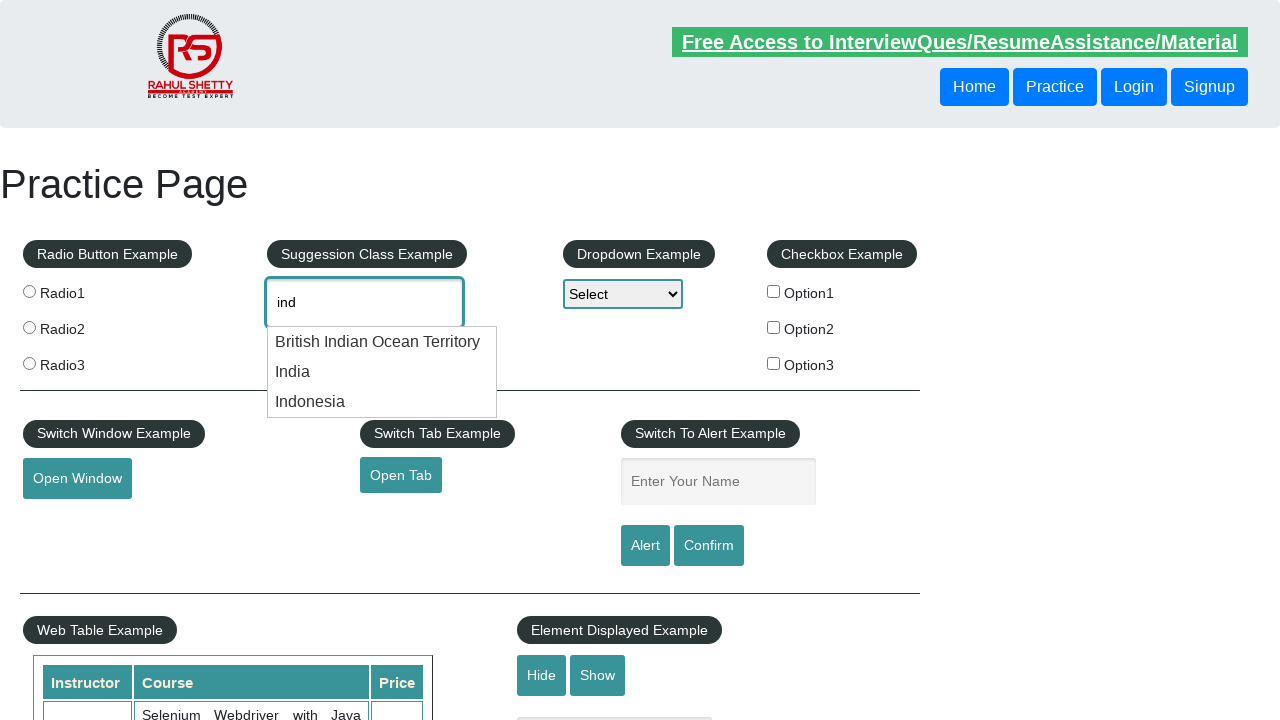

Pressed ArrowDown to navigate suggestion (iteration 1)
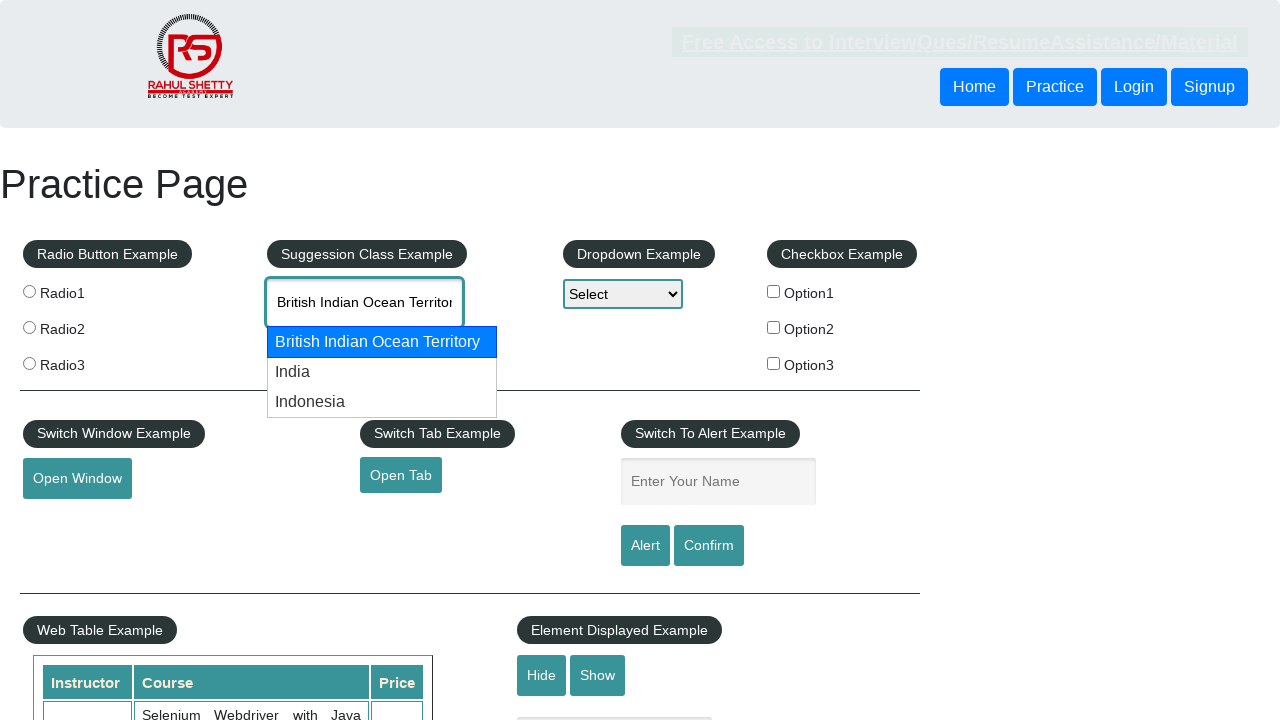

Waited for suggestion to load
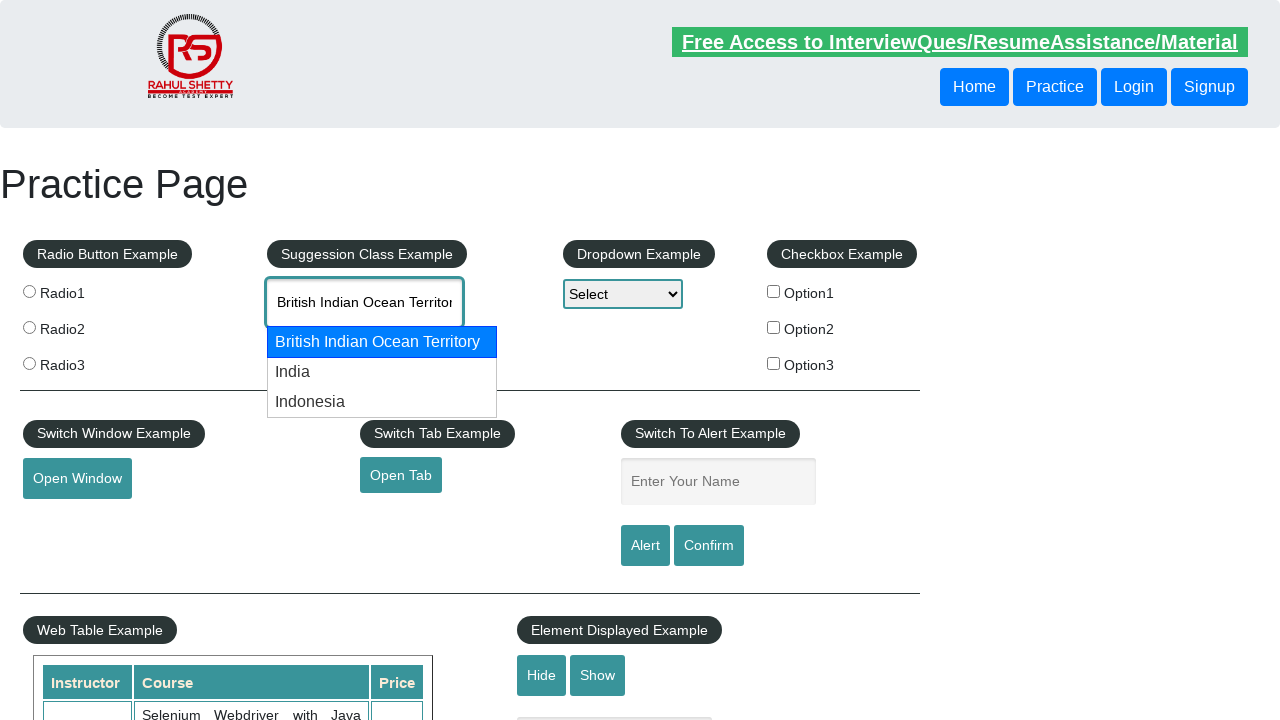

Retrieved current suggestion value: British Indian Ocean Territory
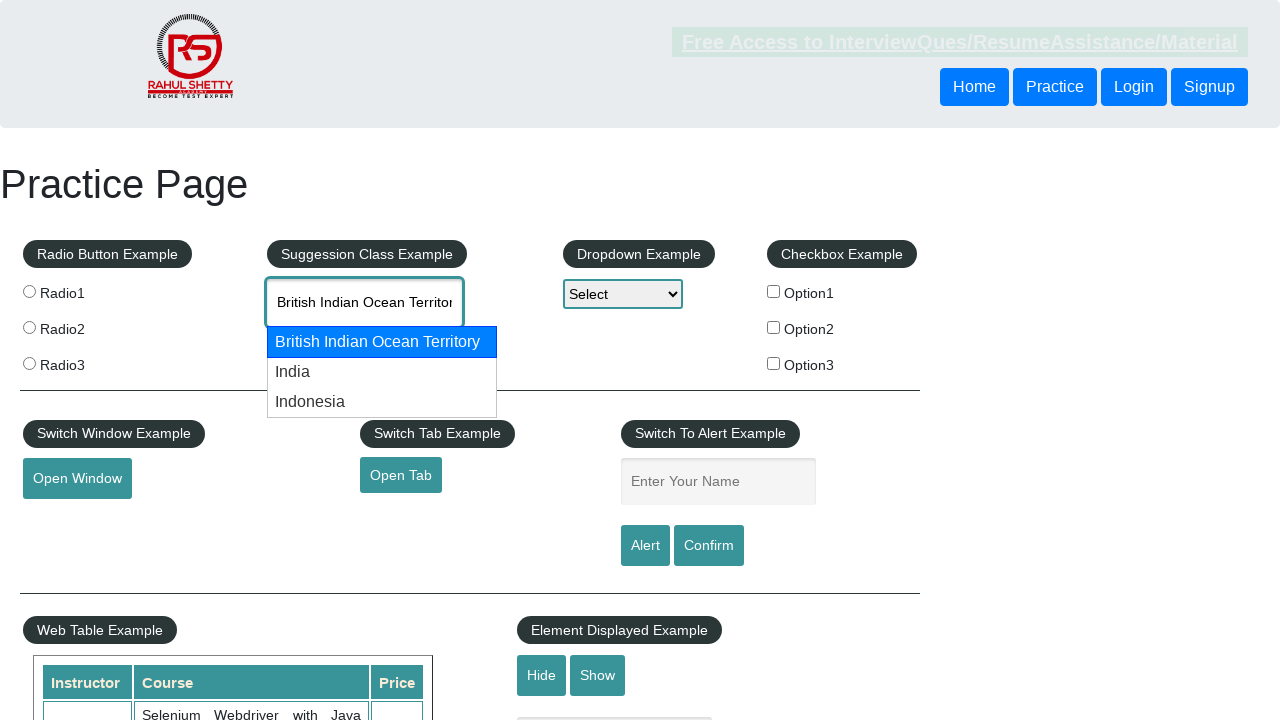

Pressed ArrowDown to navigate suggestion (iteration 2)
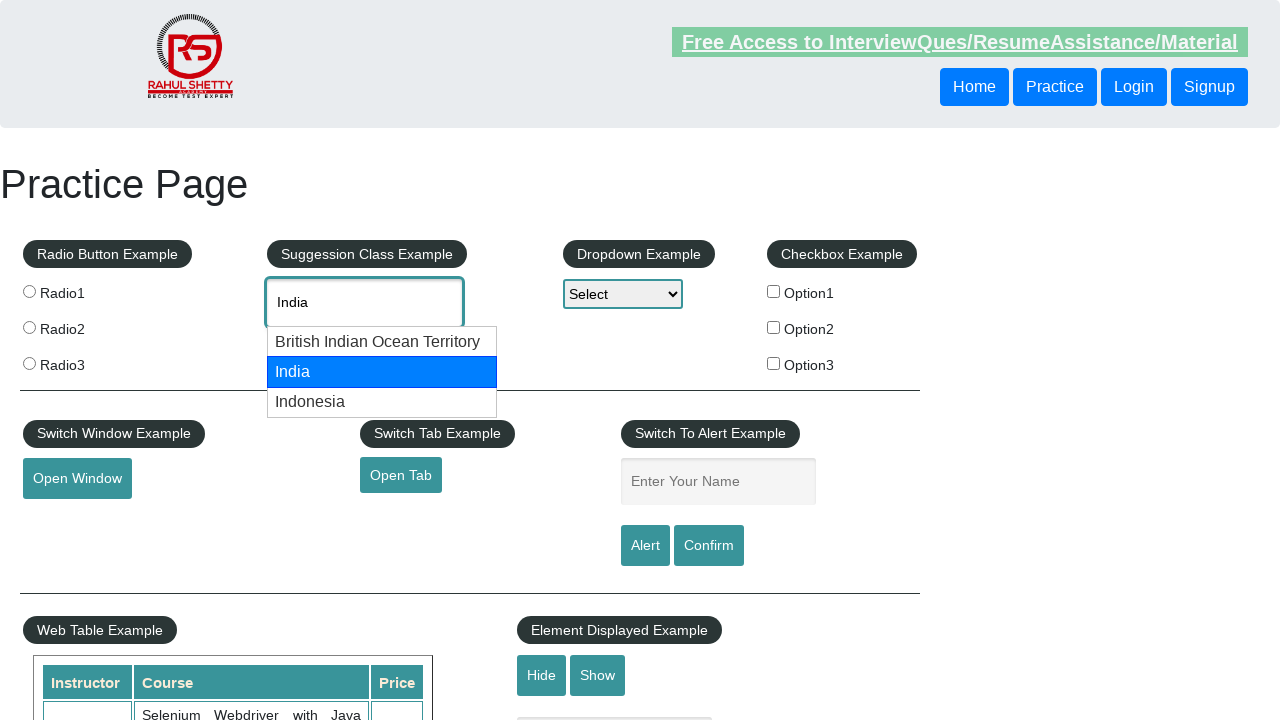

Waited for suggestion to load
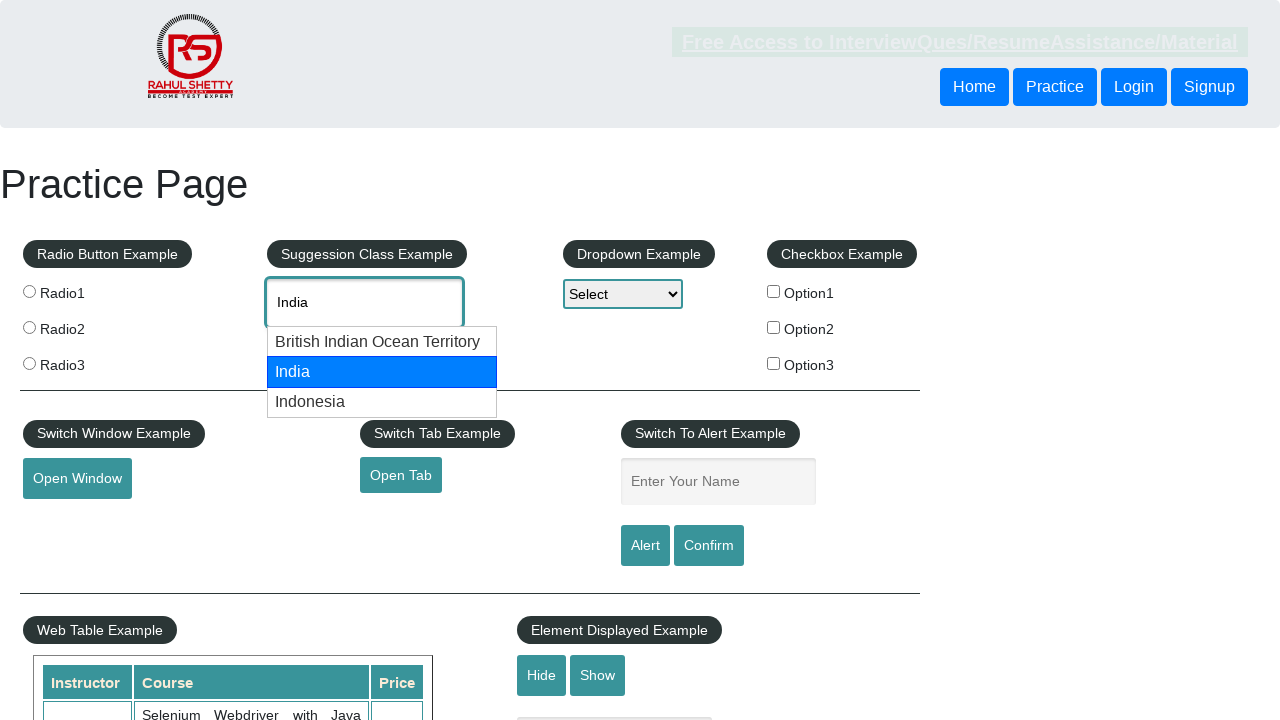

Retrieved current suggestion value: India
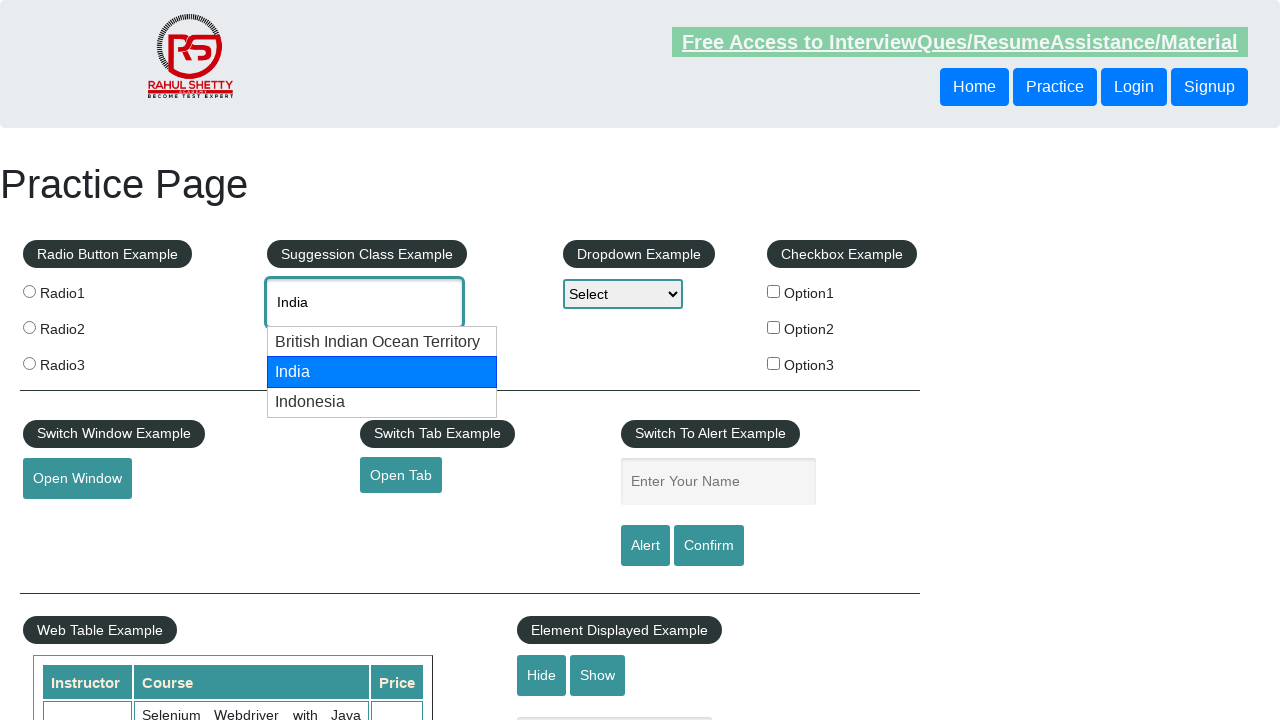

Selected 'India' from autocomplete dropdown
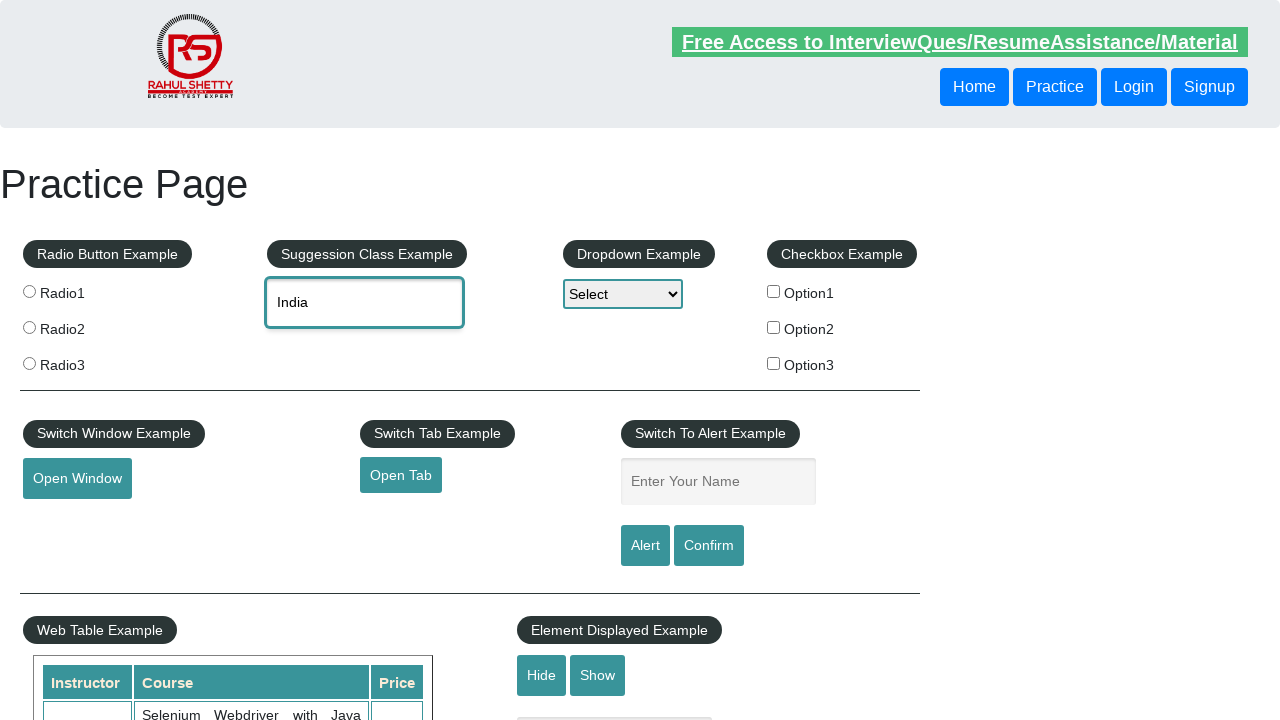

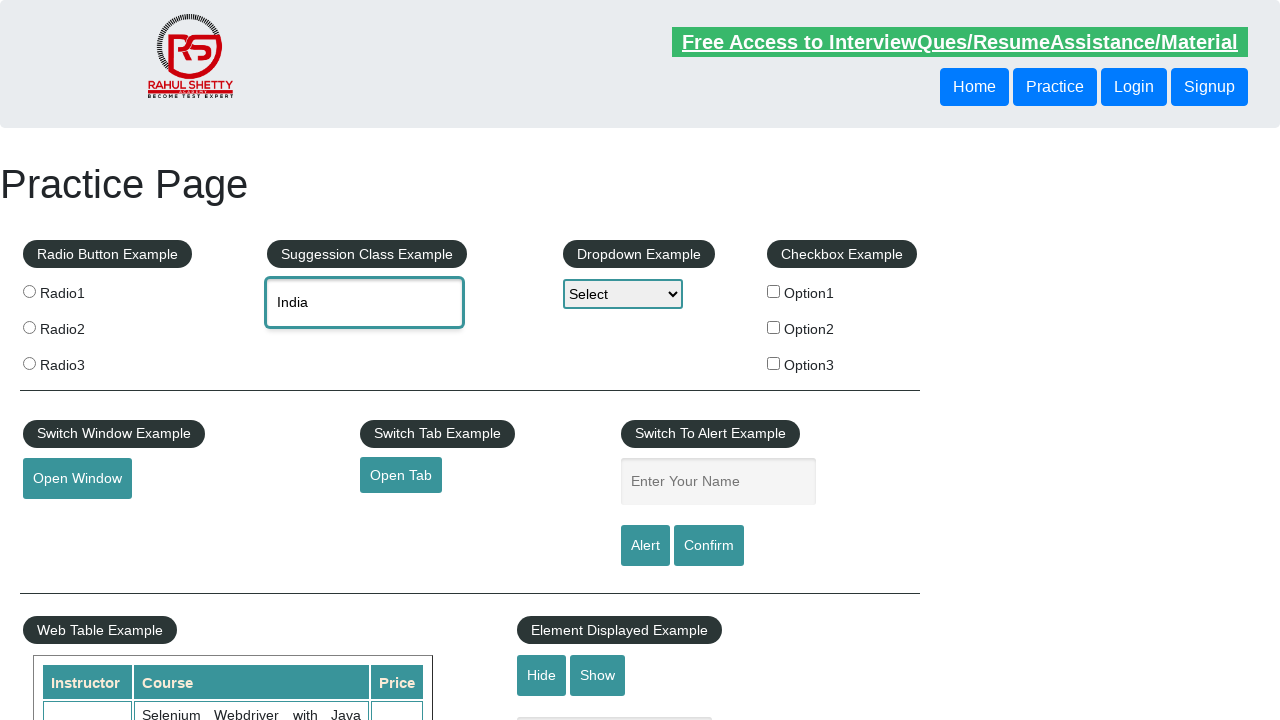